Navigates to a file upload demo page and clicks on the file input element to trigger the file selection dialog

Starting URL: https://davidwalsh.name/demo/multiple-file-upload.php/

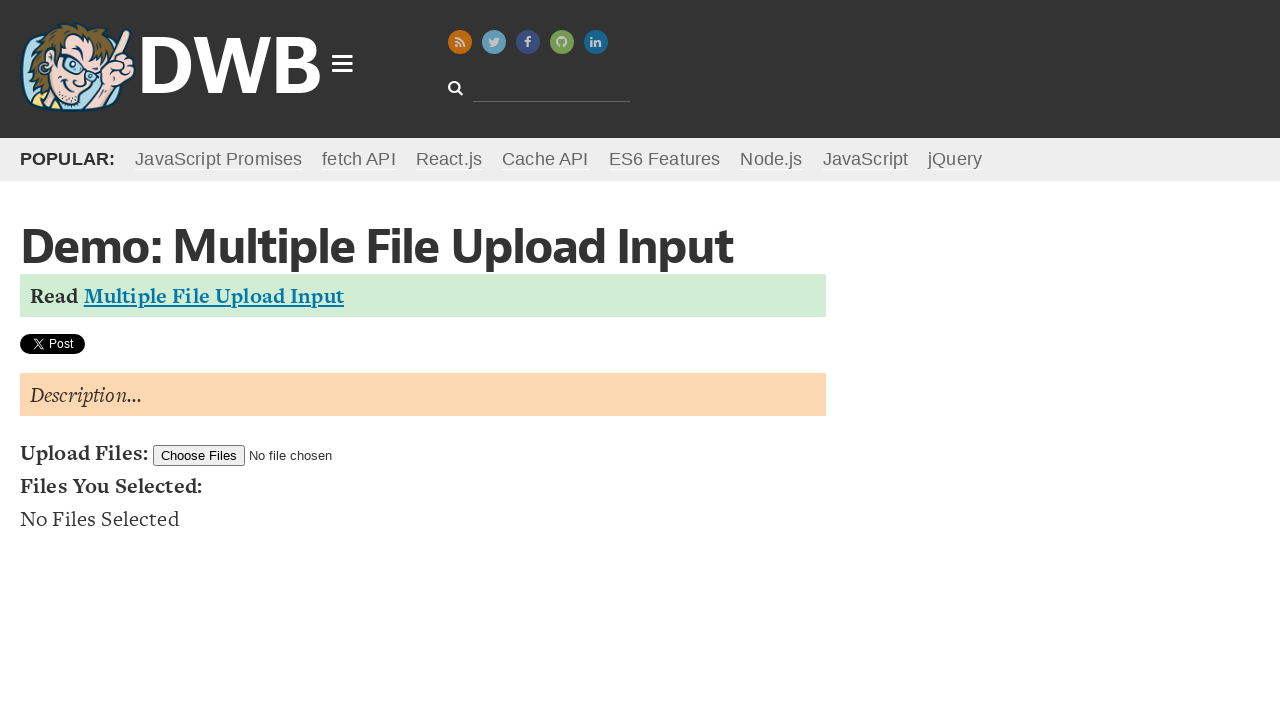

Navigated to file upload demo page
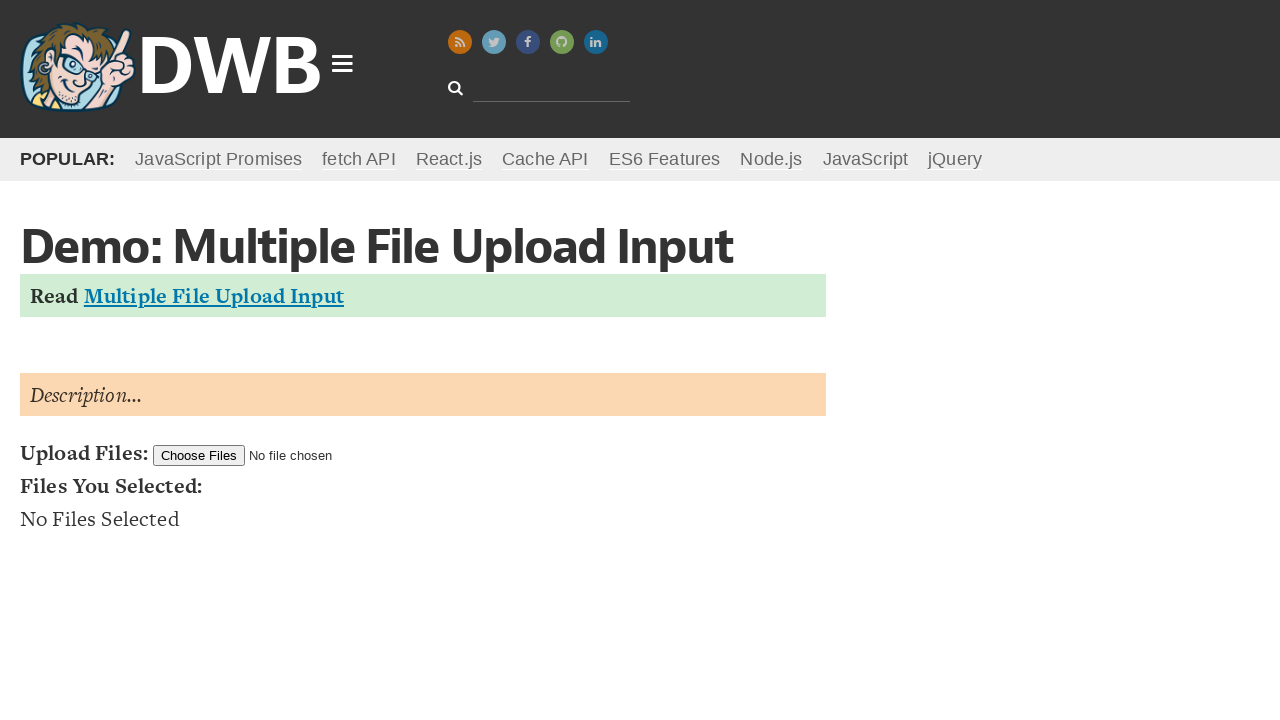

Clicked on file input element to trigger file selection dialog at (272, 455) on input#filesToUpload
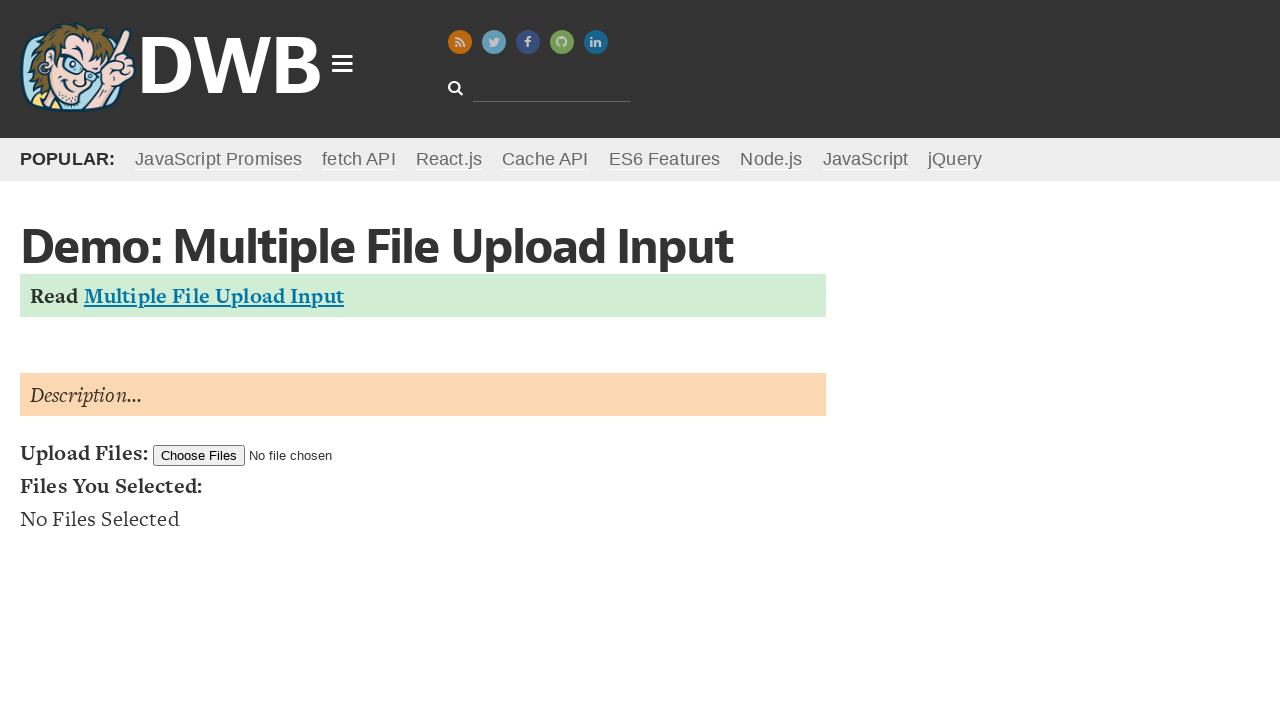

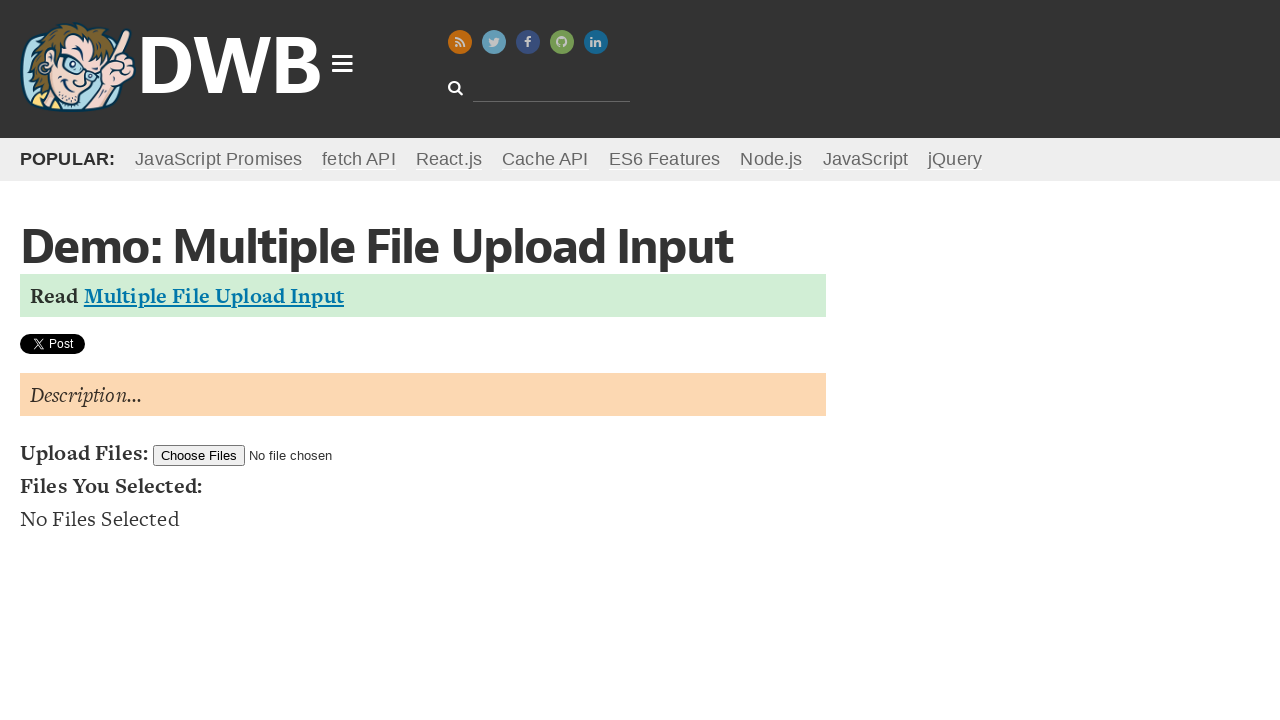